Tests iframe handling by switching between two iframes on a practice page and clicking links within each iframe

Starting URL: https://www.tutorialspoint.com/selenium/practice/frames.php

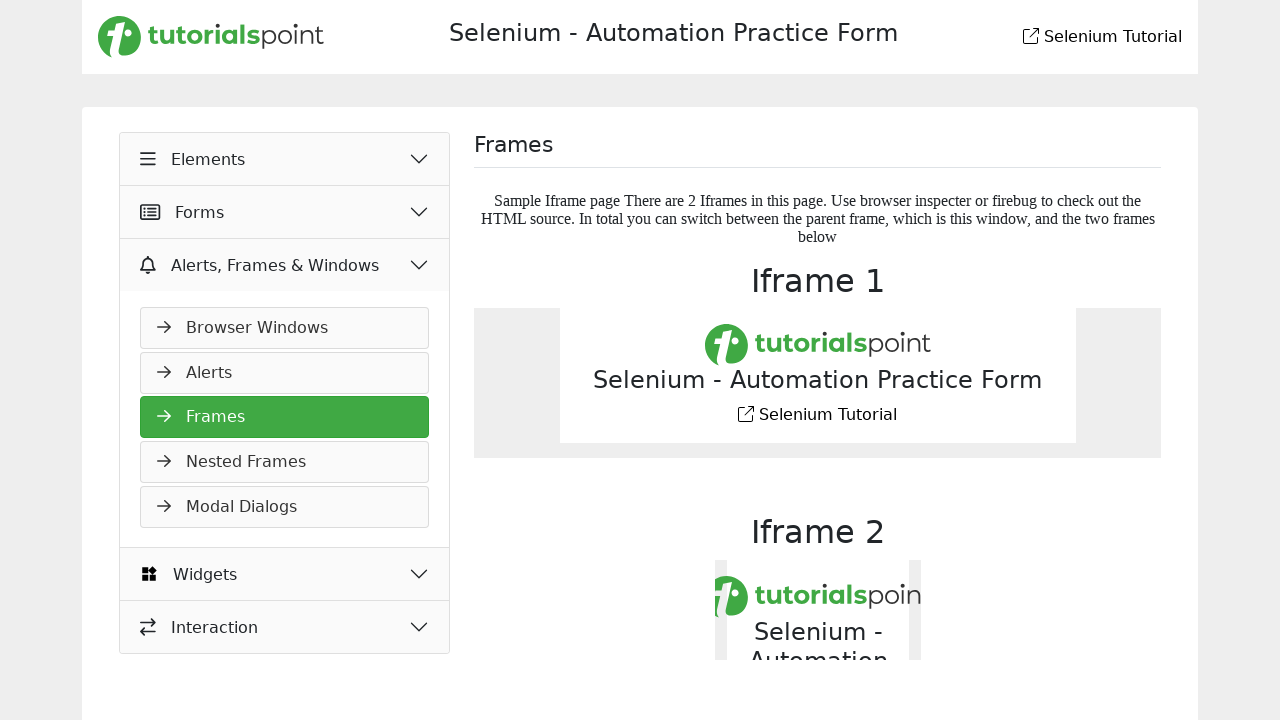

Clicked on frames link to navigate to frames practice page at (285, 417) on a[href='frames.php']
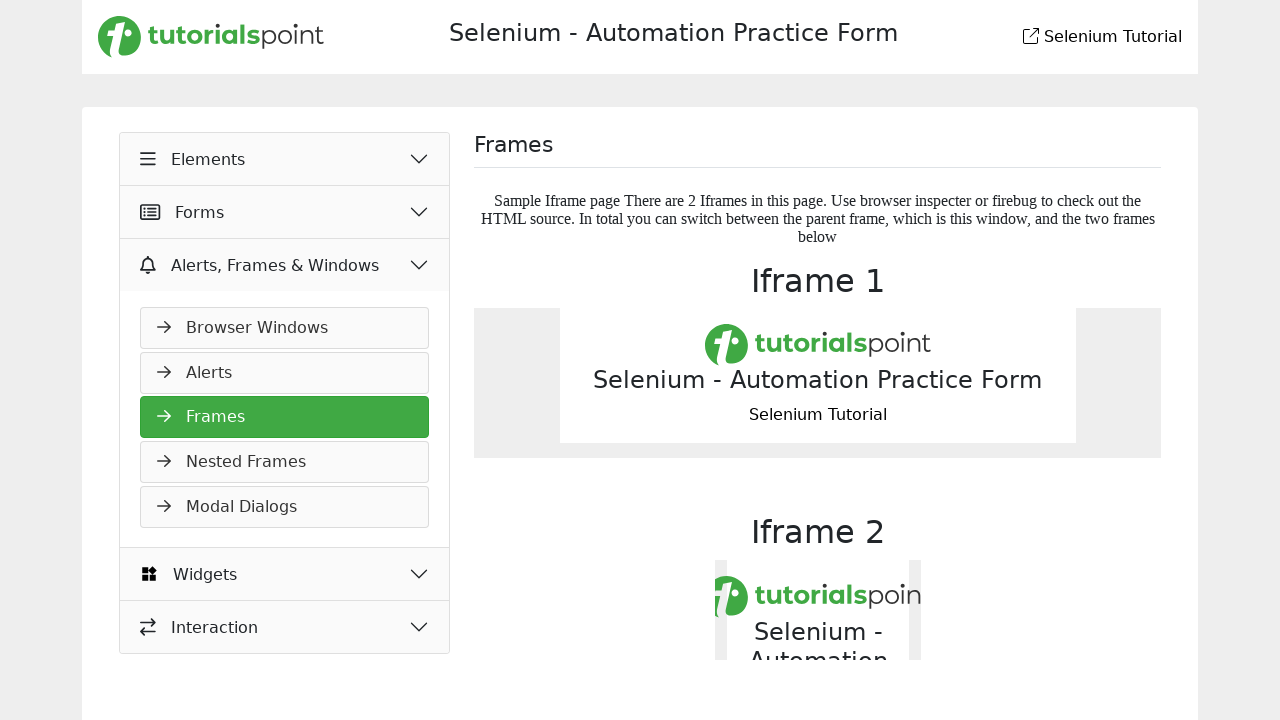

Located first iframe with src='new-tab-sample.php'
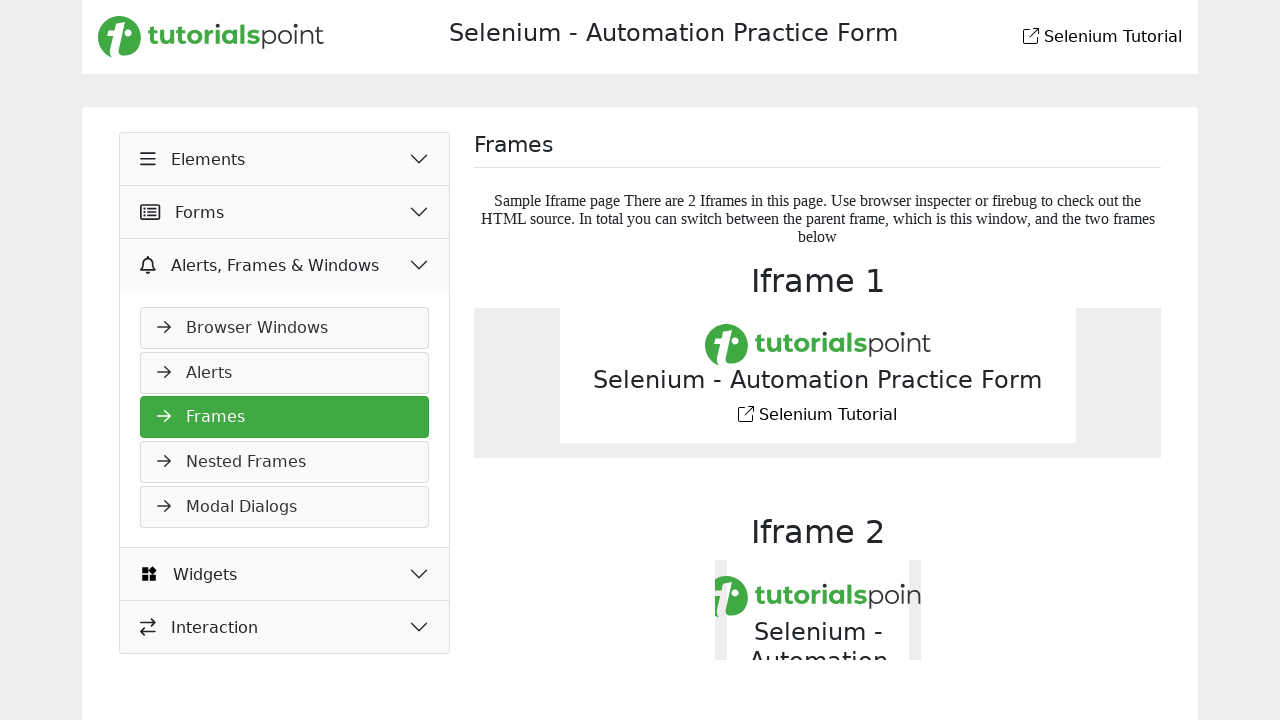

Clicked link to tutorialspoint.com inside first iframe at (818, 345) on iframe[src='new-tab-sample.php'] >> nth=0 >> internal:control=enter-frame >> a[h
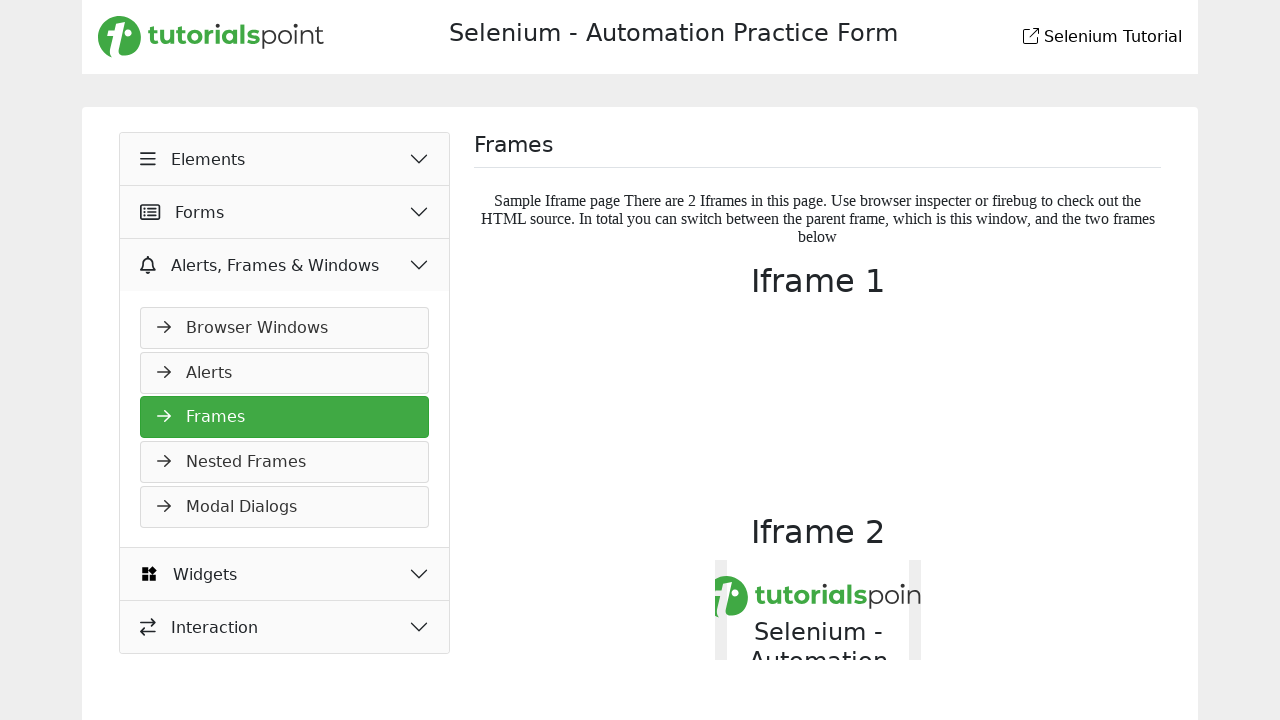

Located second iframe with src='new-tab-sample.php'
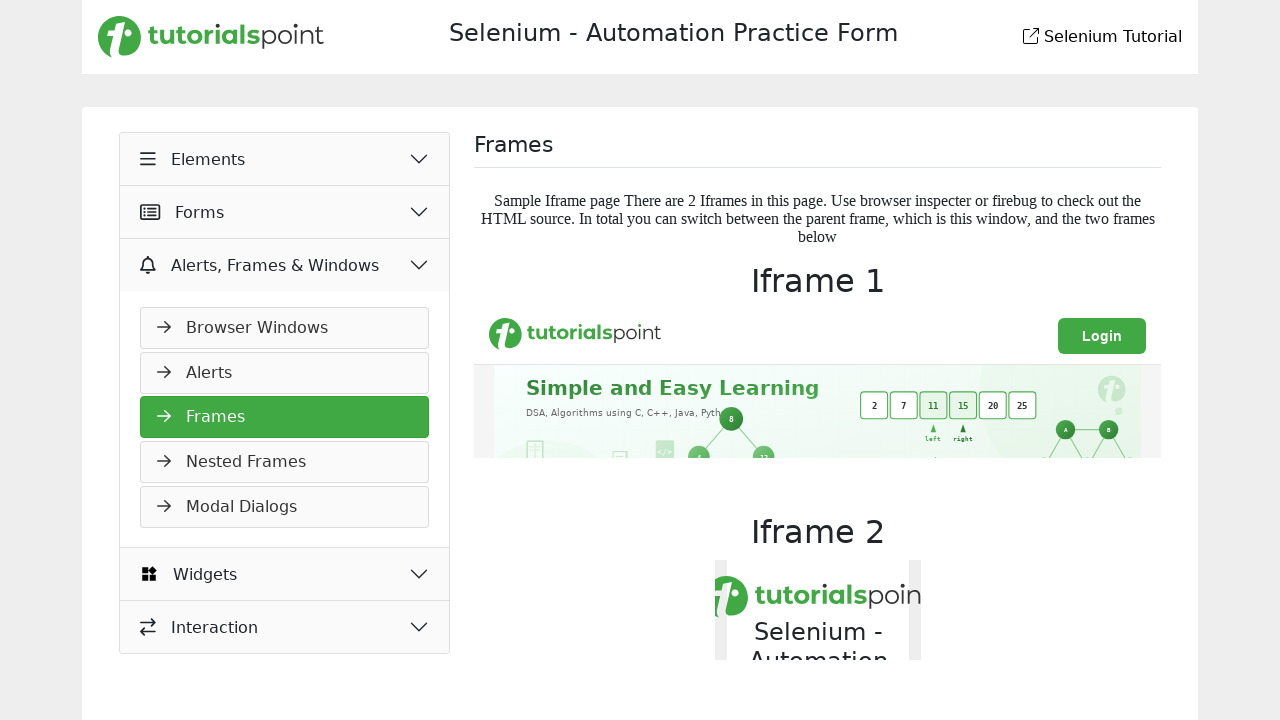

Clicked link to tutorialspoint.com inside second iframe at (818, 597) on iframe[src='new-tab-sample.php'] >> nth=1 >> internal:control=enter-frame >> a[h
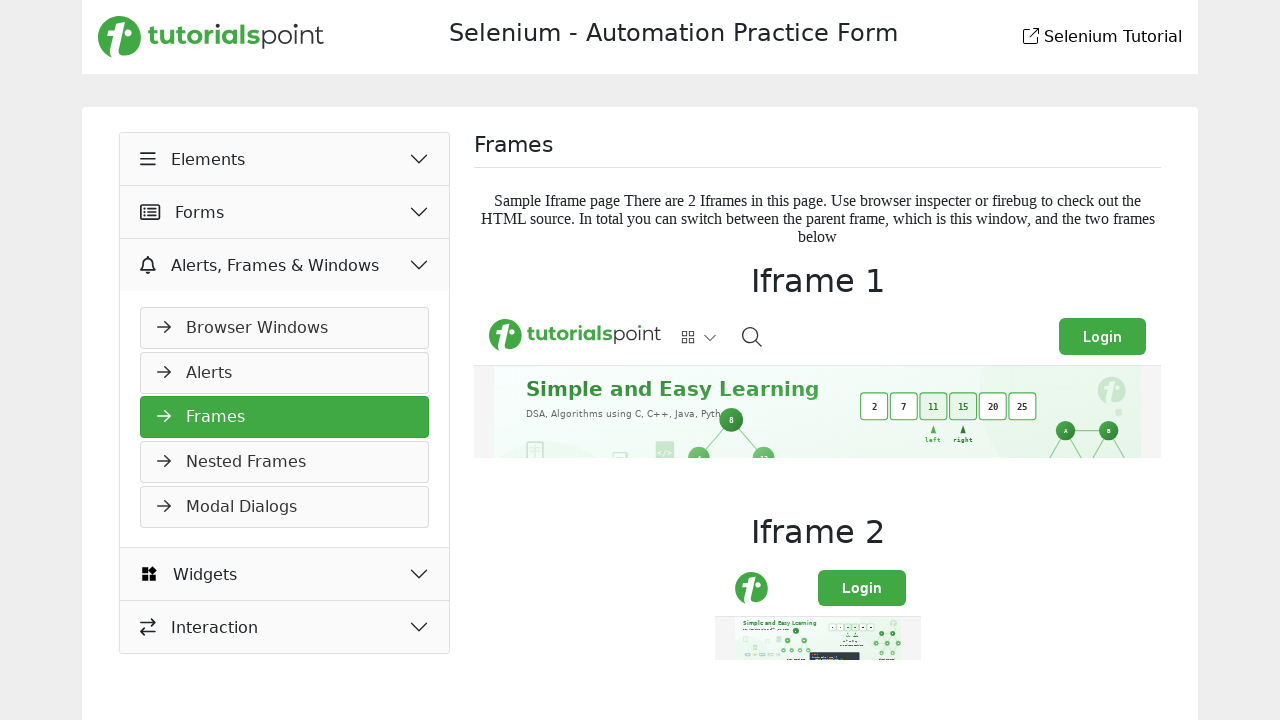

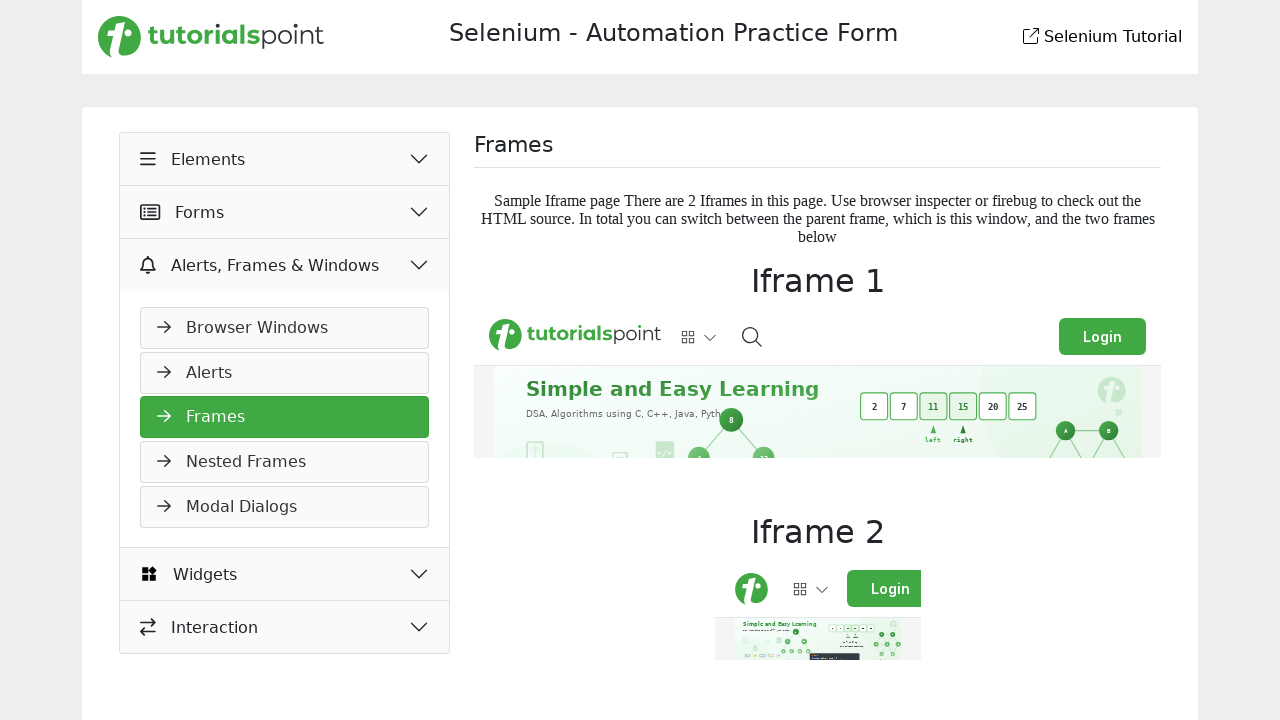